Tests GitHub's advanced search form by filling in search criteria (search term, repository owner, date filter, and programming language) and submitting the form to view search results.

Starting URL: https://github.com/search/advanced

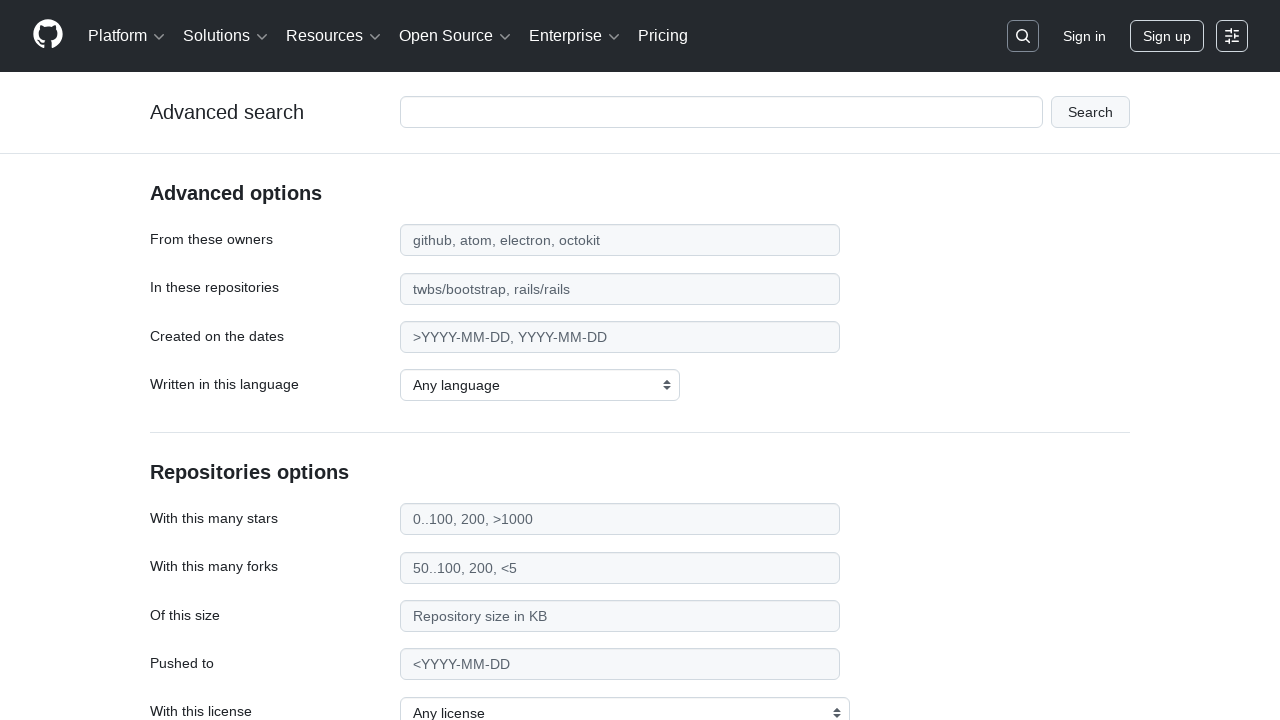

Filled search term field with 'apify-js' on #adv_code_search input.js-advanced-search-input
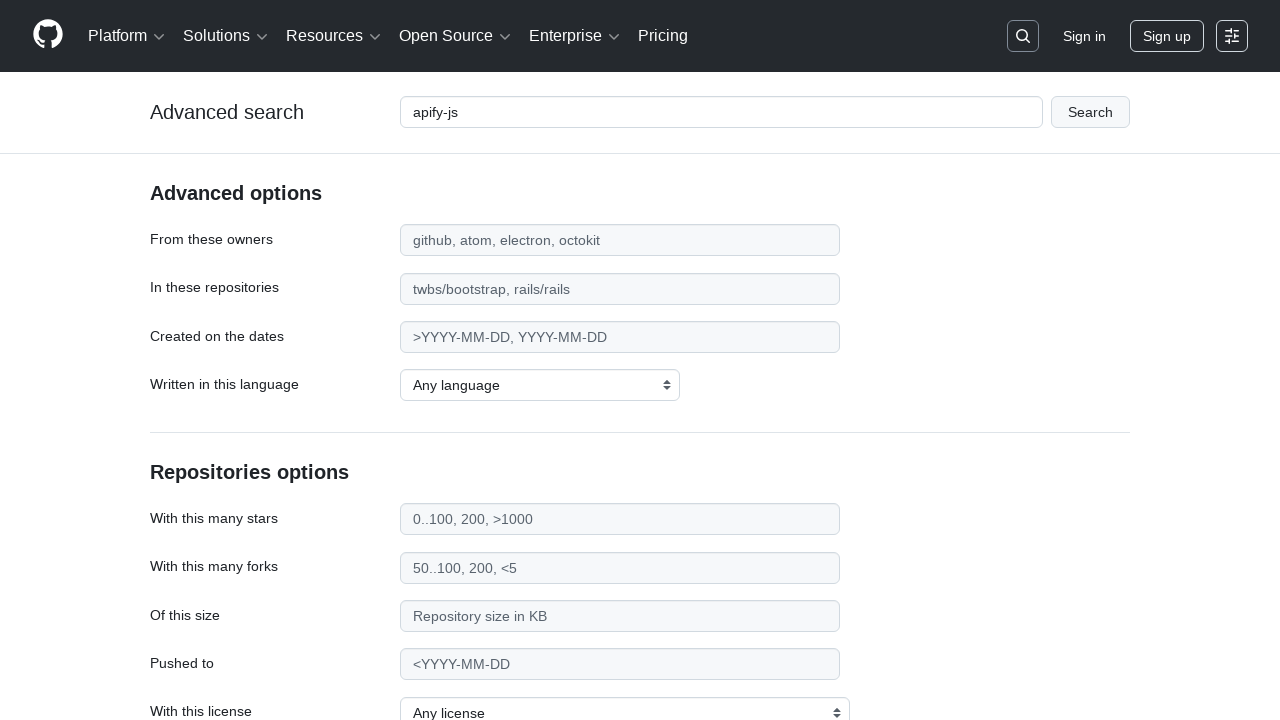

Filled repository owner field with 'apify' on #search_from
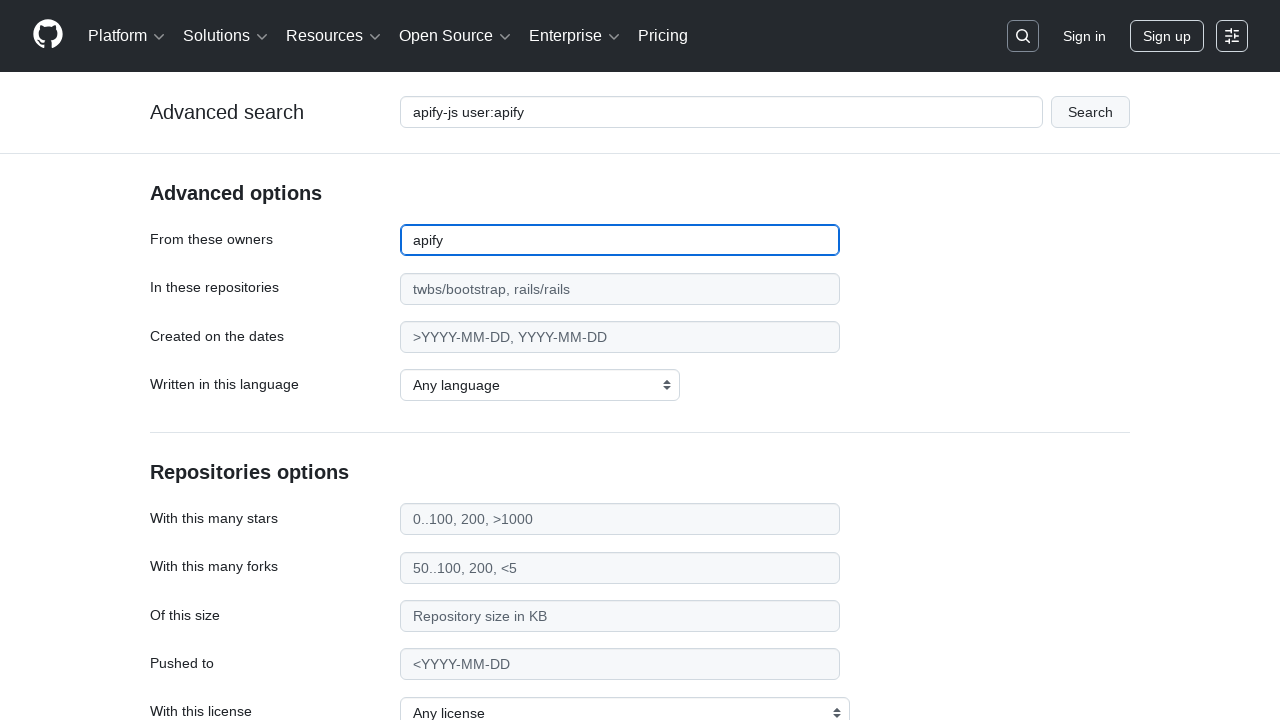

Filled date filter field with '>2015' on #search_date
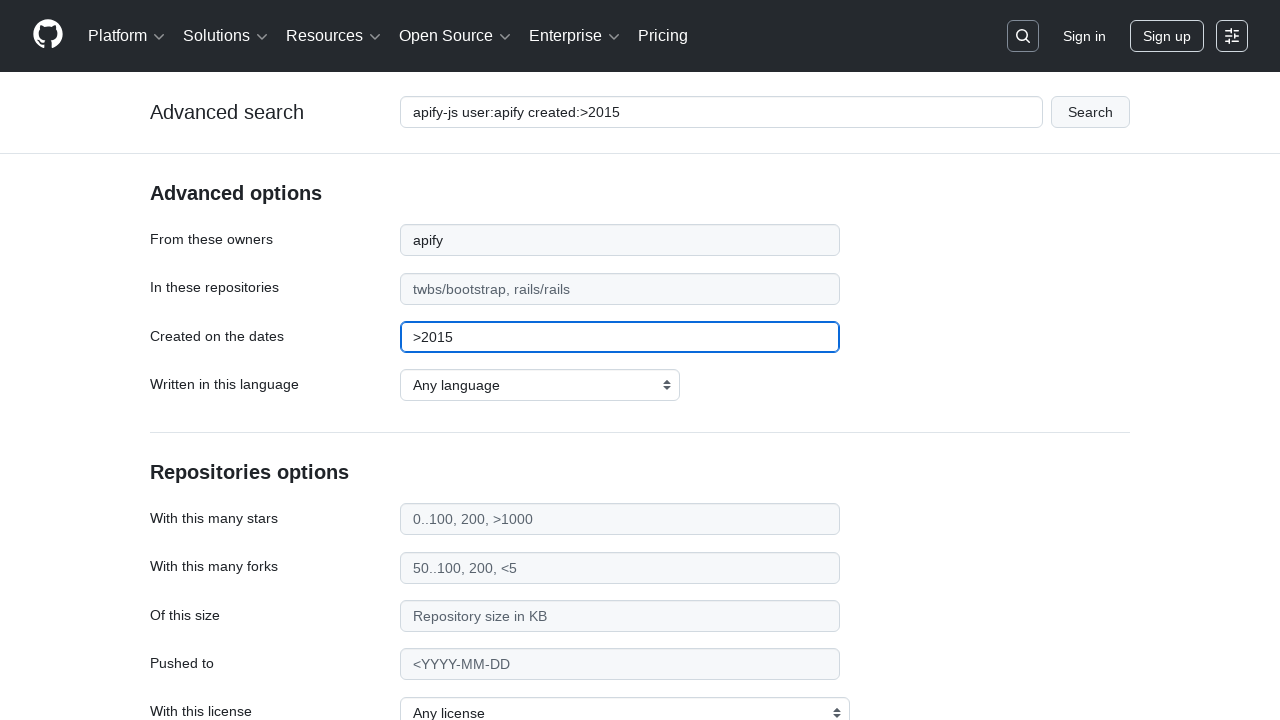

Selected JavaScript as the programming language on select#search_language
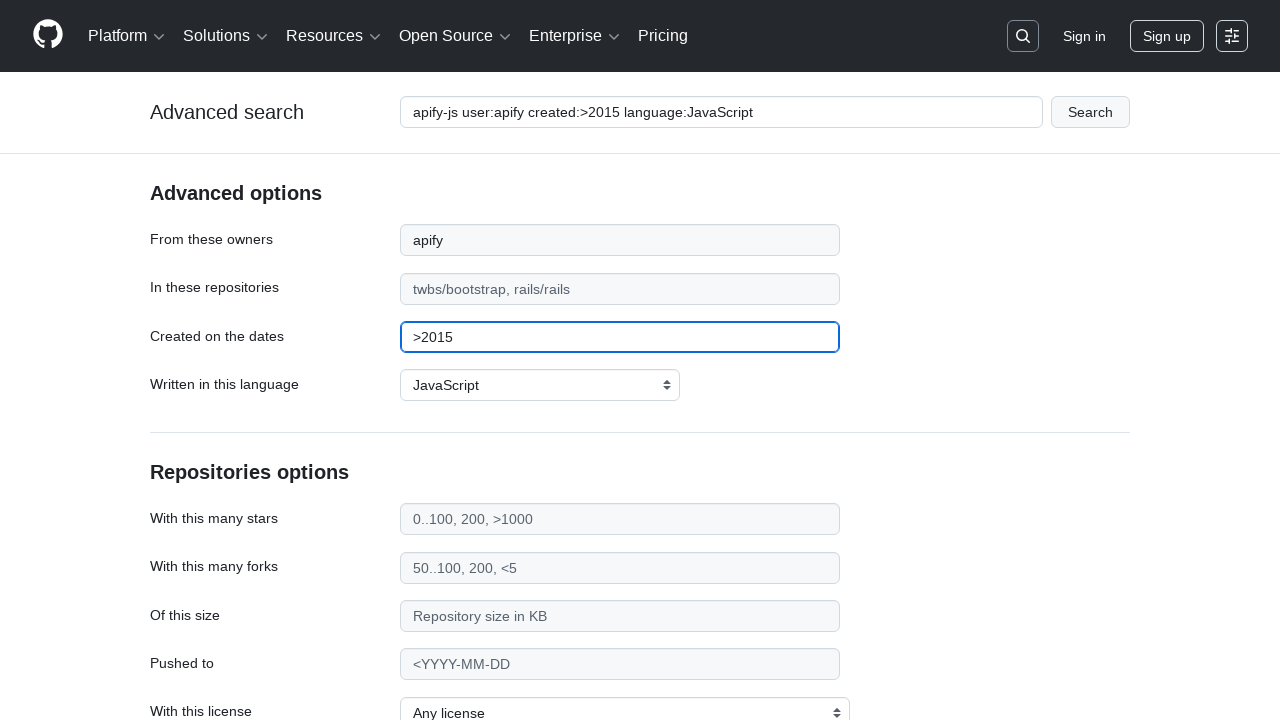

Clicked submit button to search GitHub advanced search at (1090, 112) on #adv_code_search button[type="submit"]
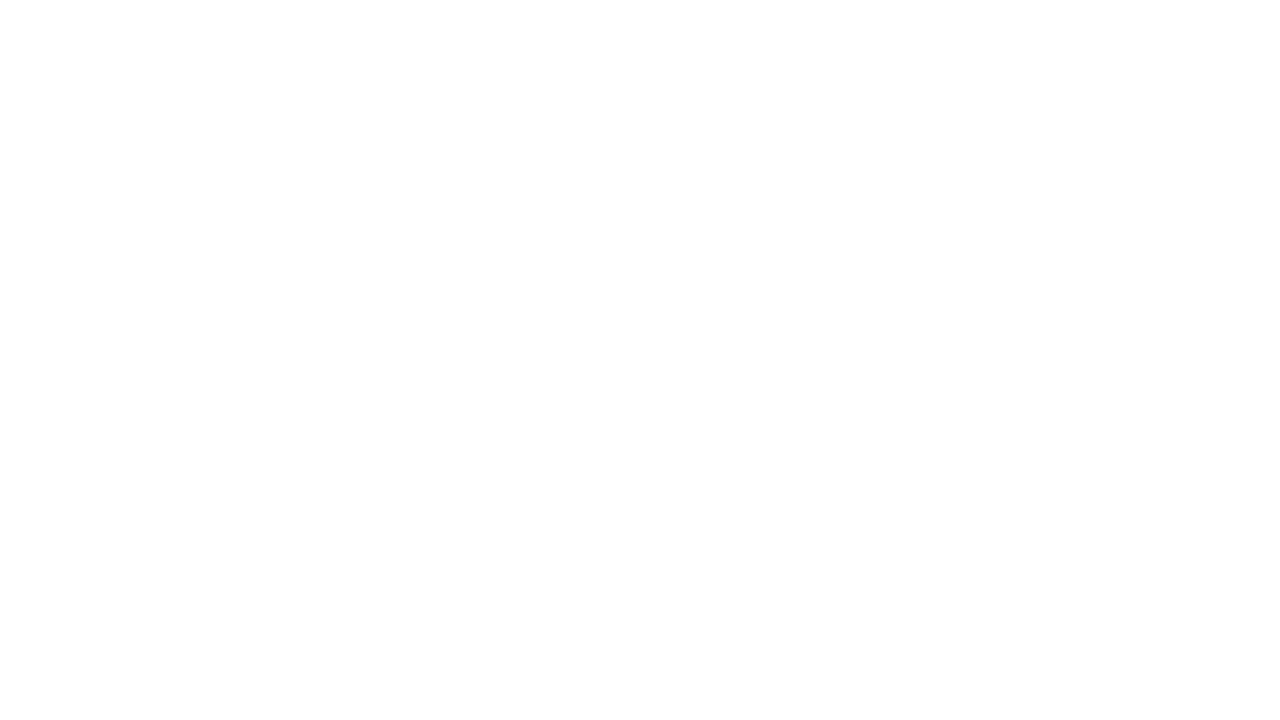

Search results page loaded and network became idle
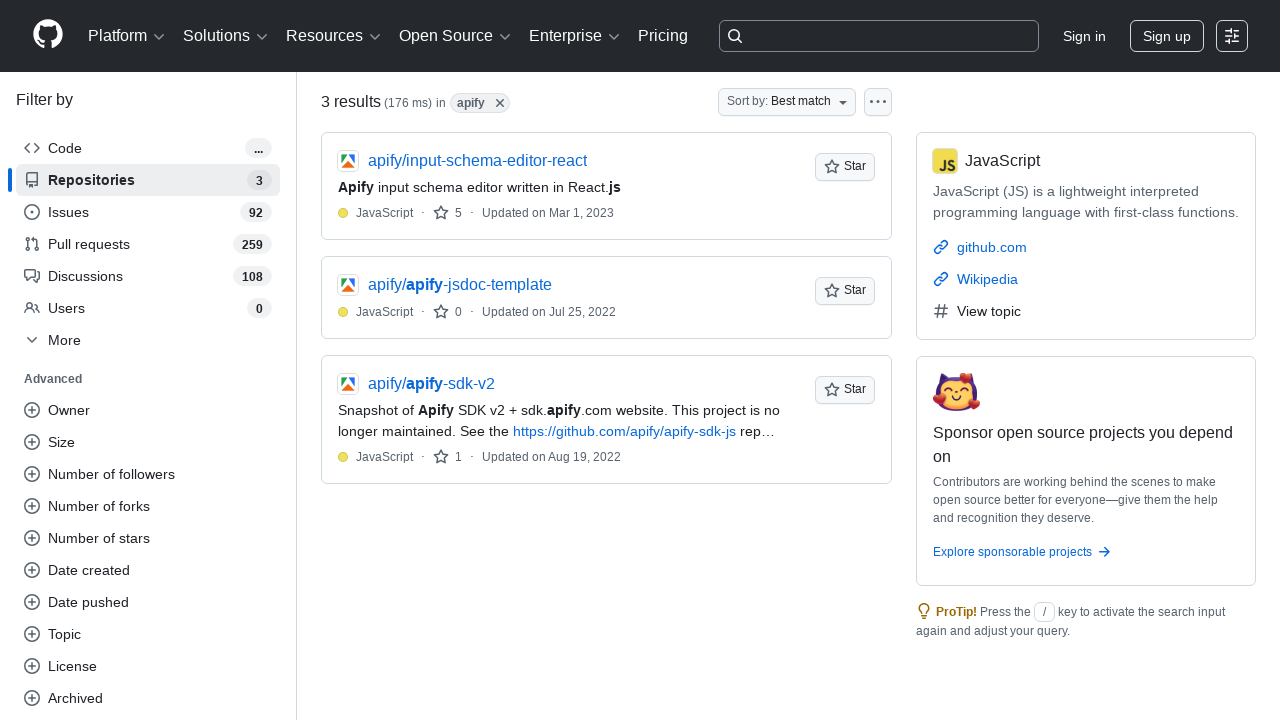

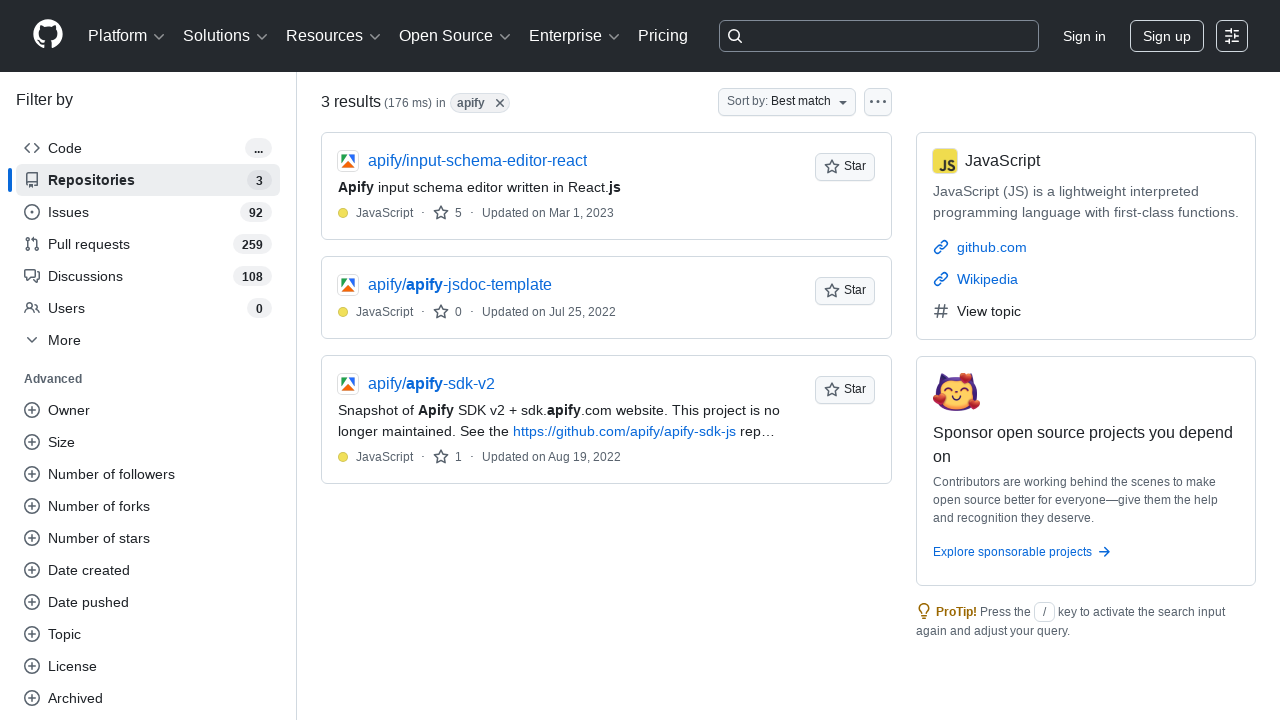